Tests interaction with Shadow DOM elements by scrolling to a specific div and filling a text input inside nested shadow roots with a pizza type value

Starting URL: https://selectorshub.com/xpath-practice-page/

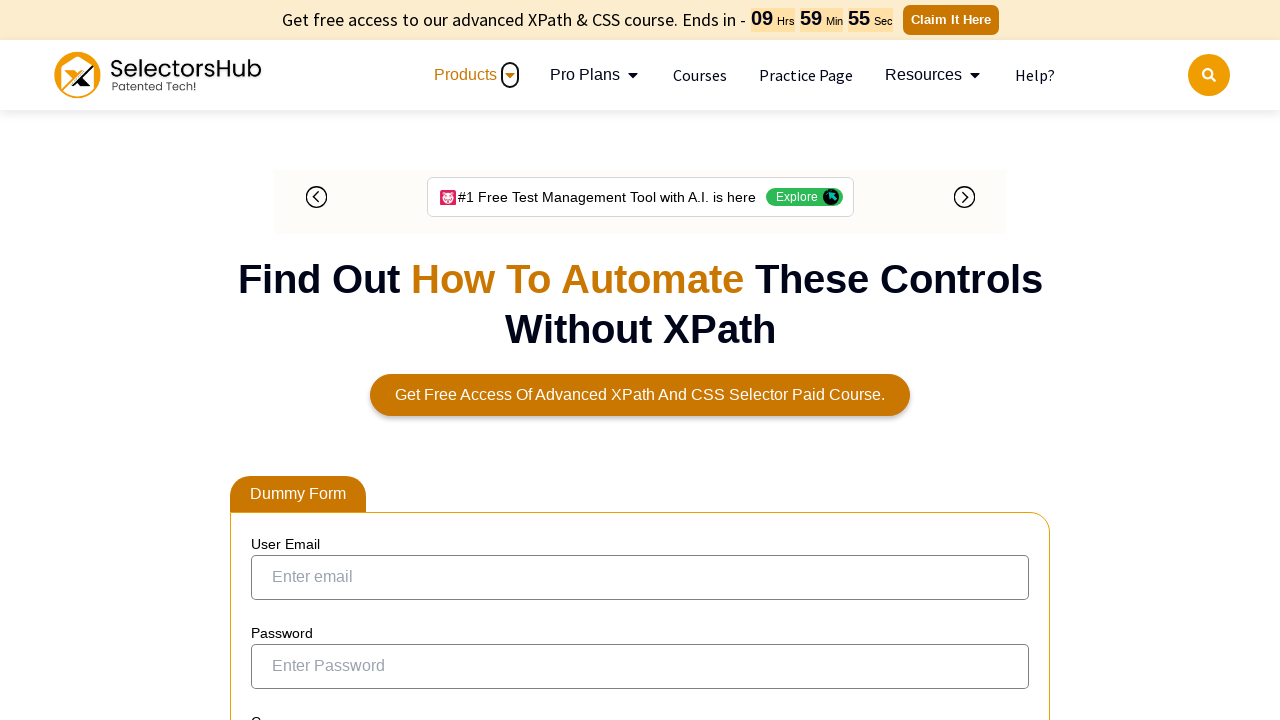

Scrolled to jackPart div element
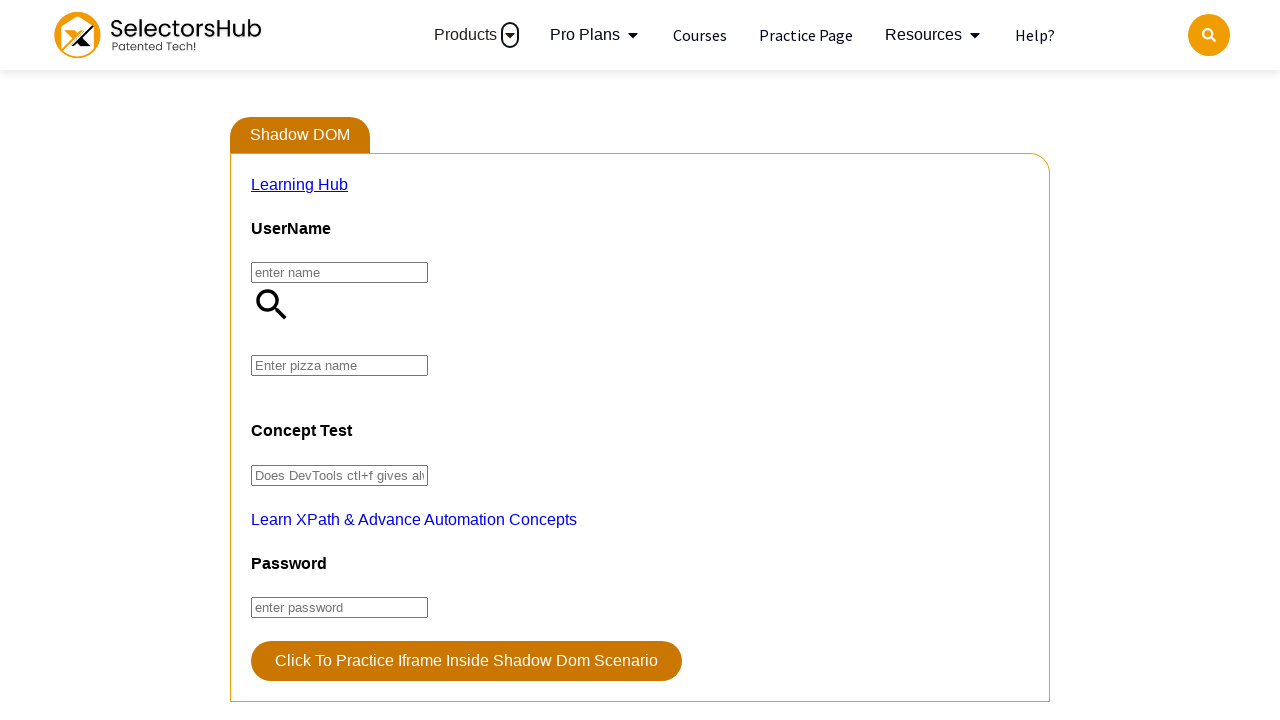

Located pizza input element within nested shadow DOM
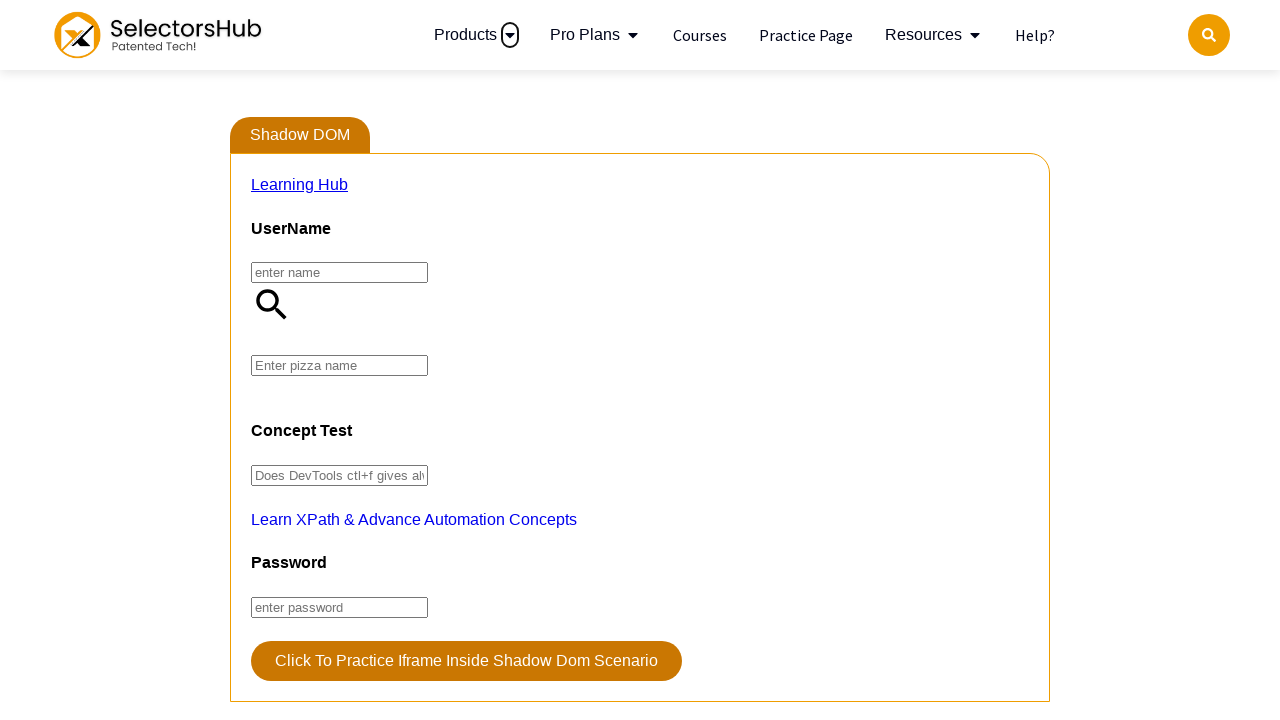

Filled pizza input with 'Farmhouse'
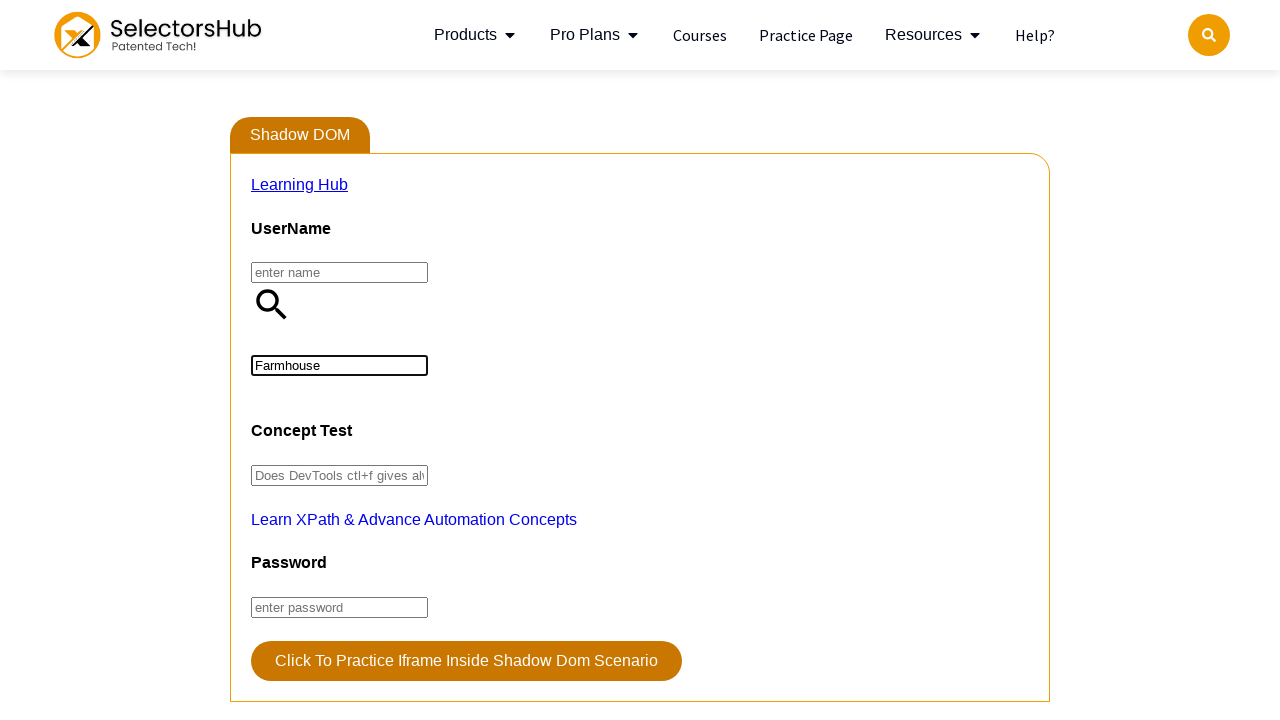

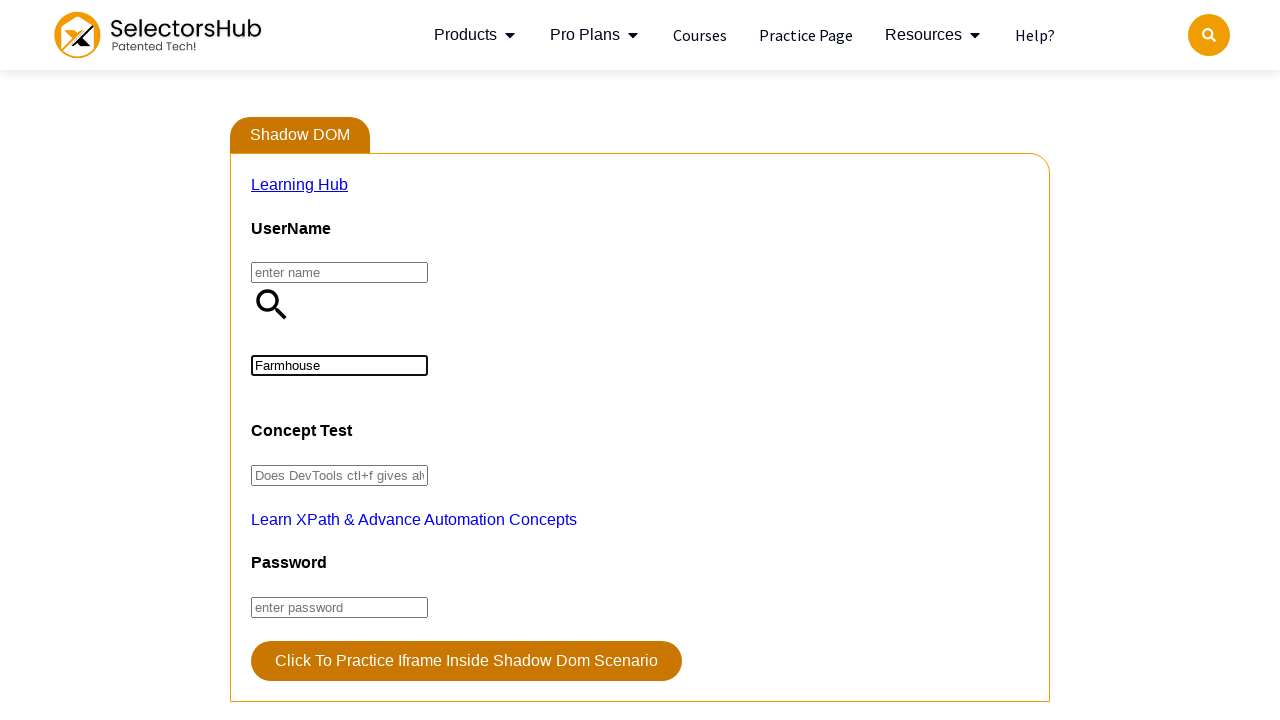